Navigates to an Angular practice page and waits for a name input field to be displayed before clicking on it

Starting URL: https://rahulshettyacademy.com/angularpractice/

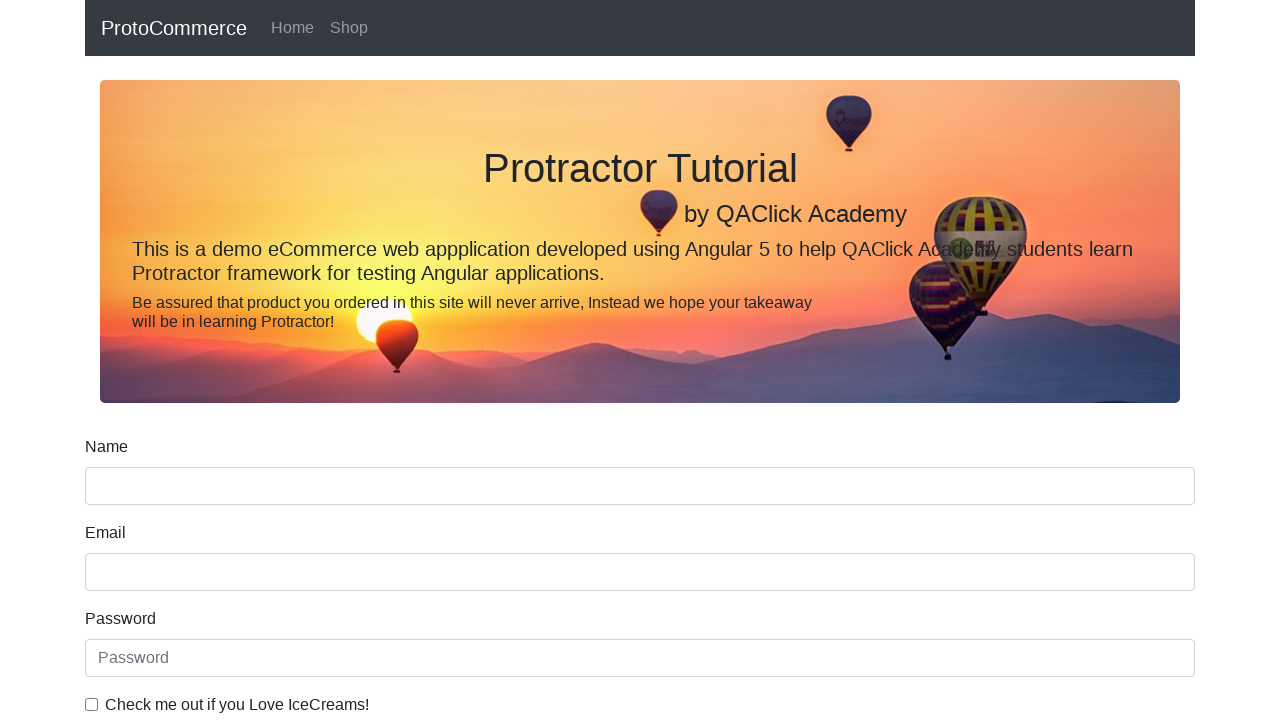

Navigated to Angular practice page at https://rahulshettyacademy.com/angularpractice/
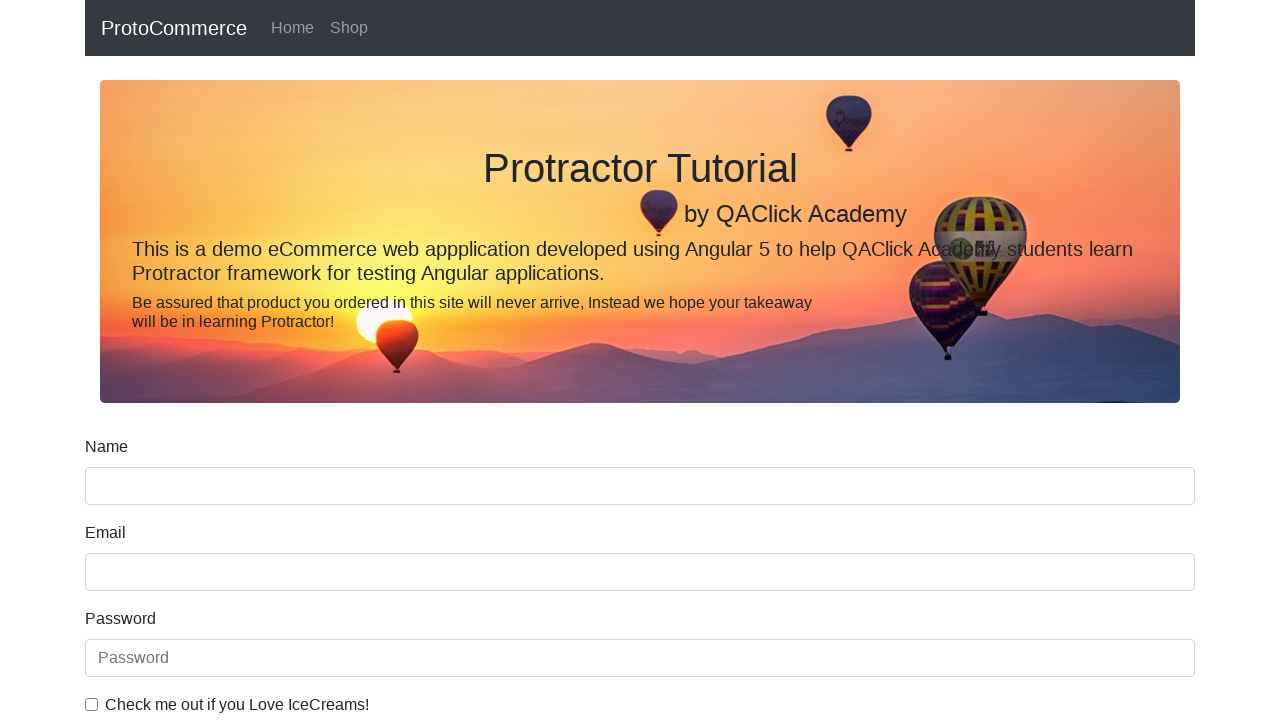

Name input field became visible
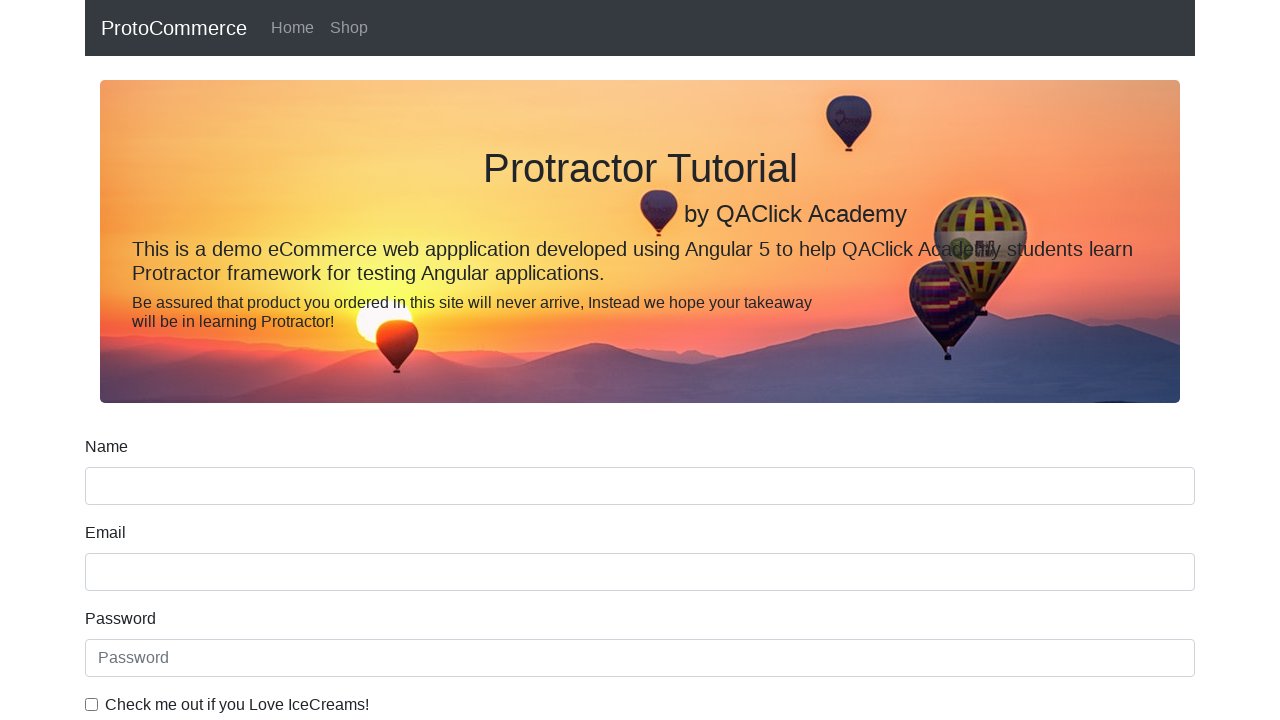

Clicked on name input field at (640, 486) on [name='name']
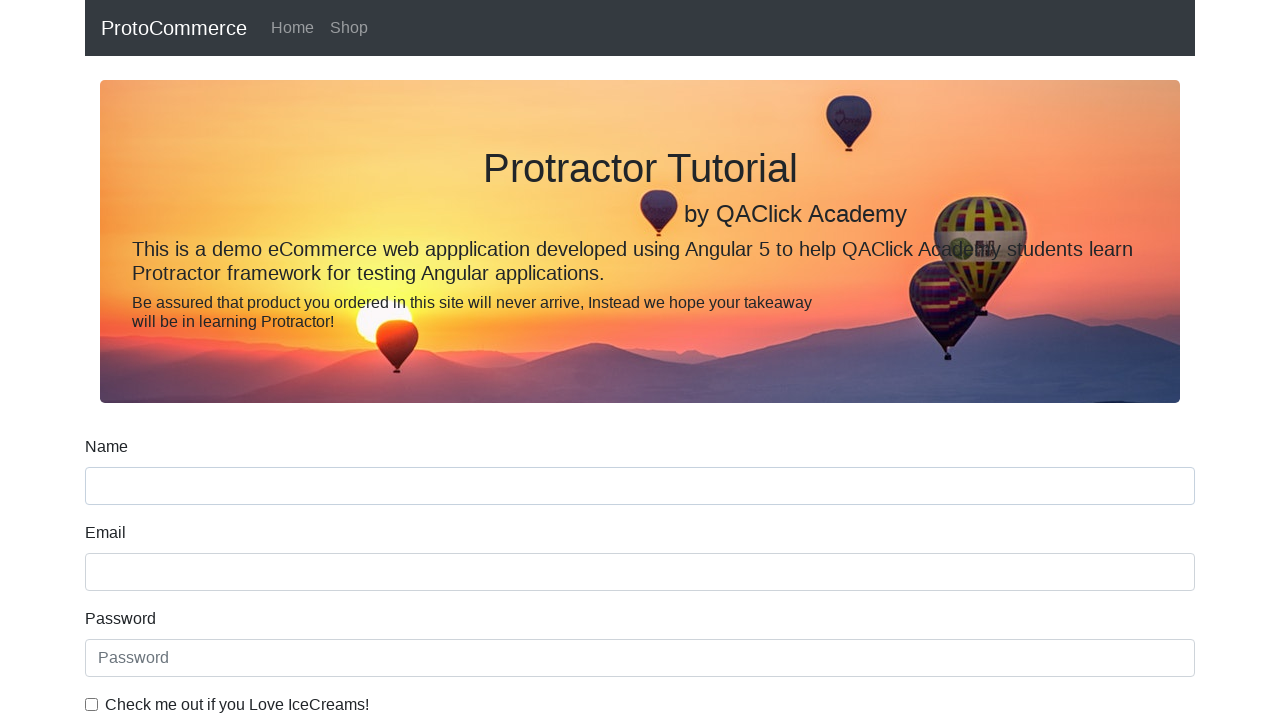

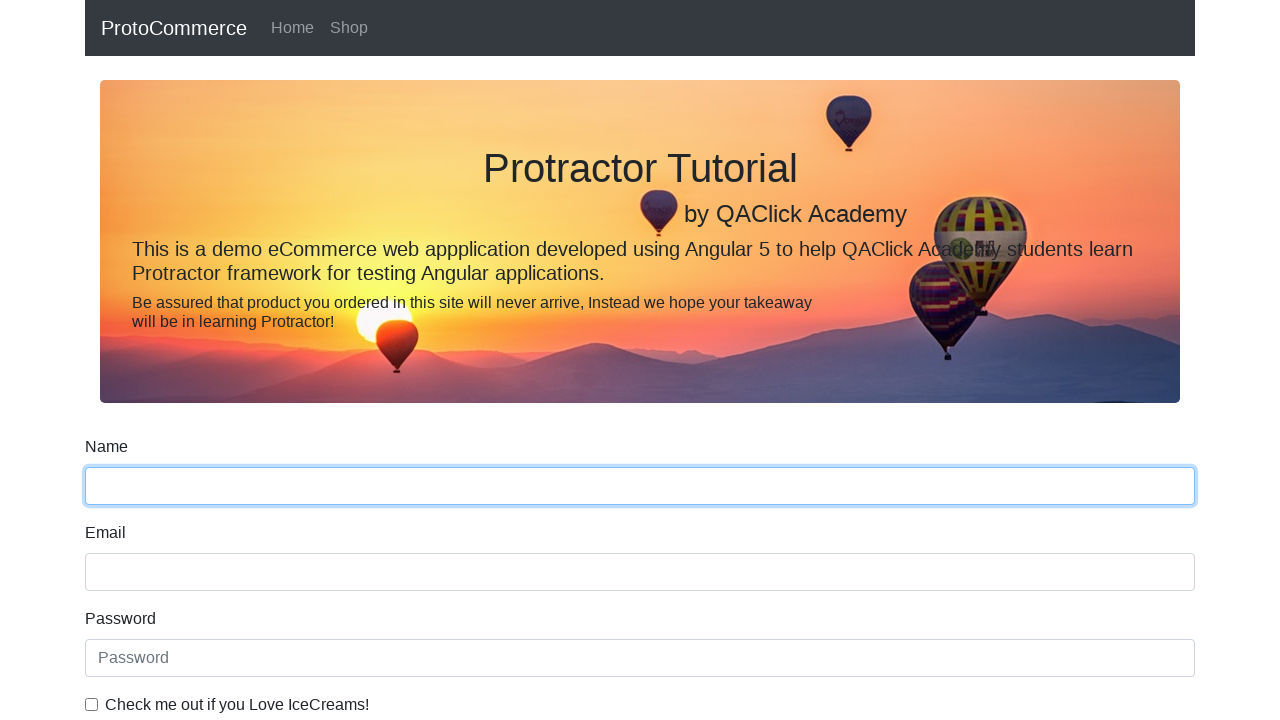